Navigates to Rediff Money's stock gainers page, scrolls down the page, and verifies that the stock data table with price information is displayed.

Starting URL: https://money.rediff.com/gainers/bsc/daily/groupa

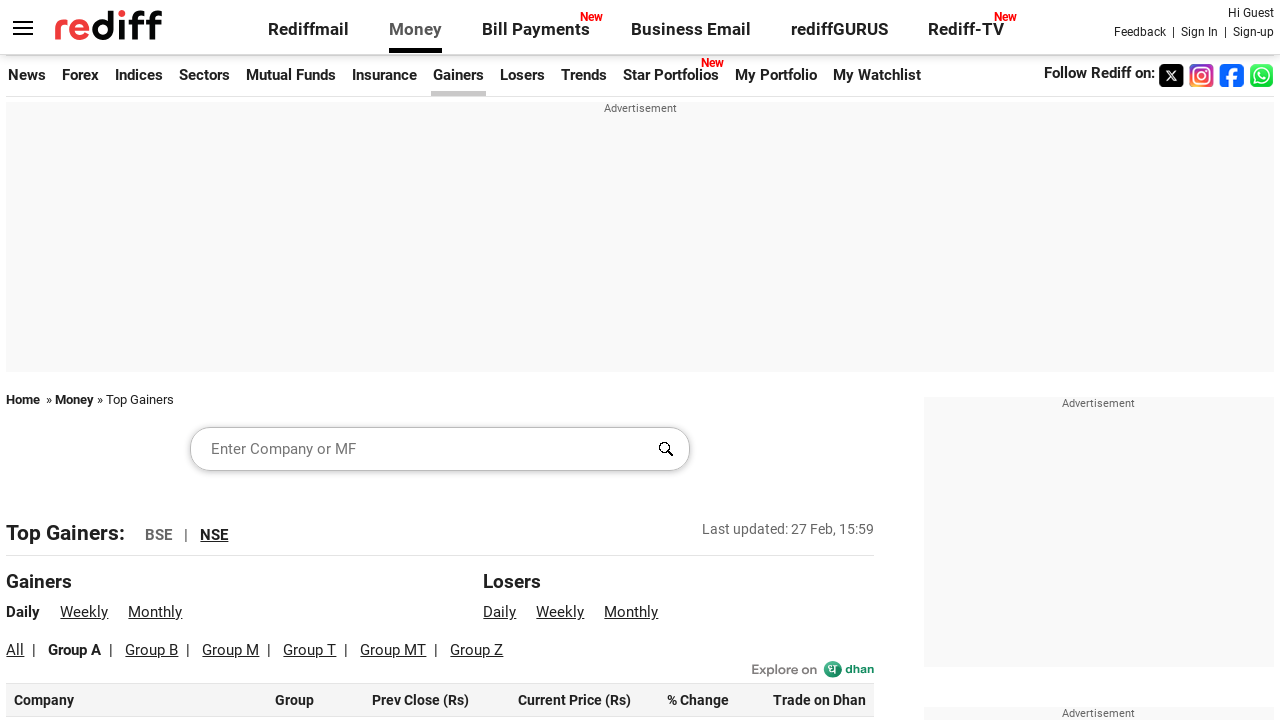

Scrolled down the page by 300 pixels to view the data table
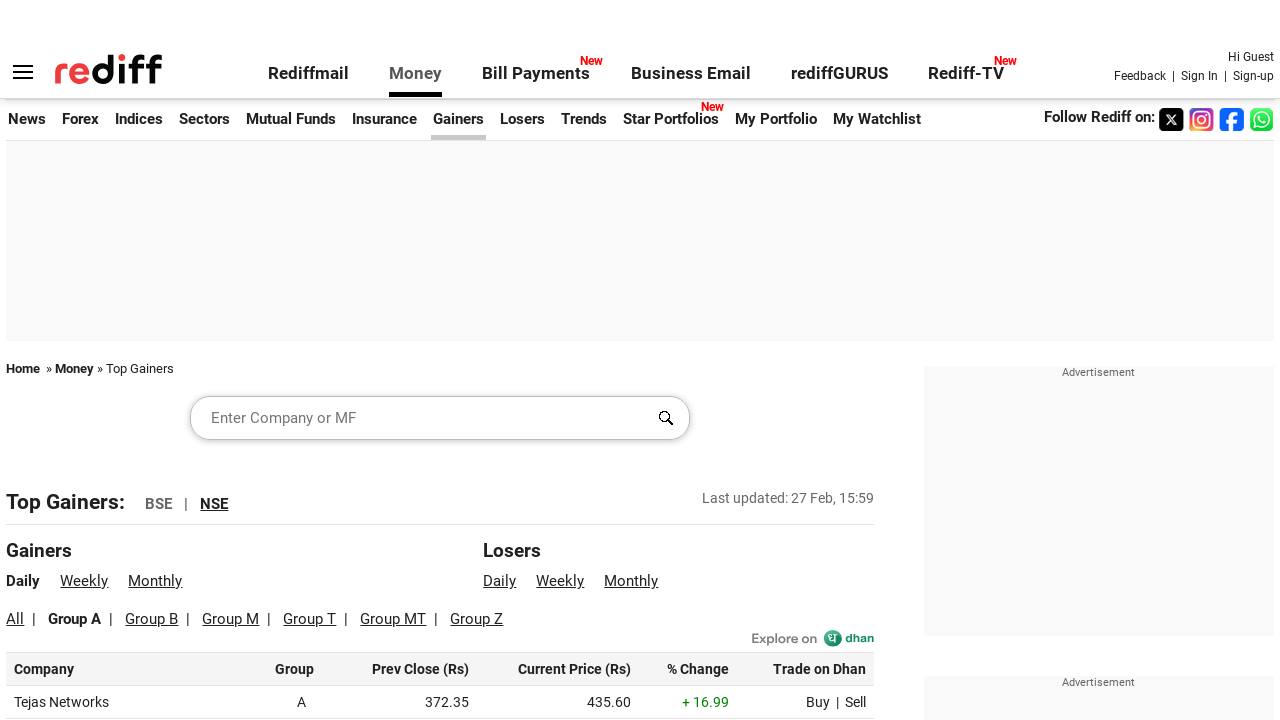

Waited for data table to be visible
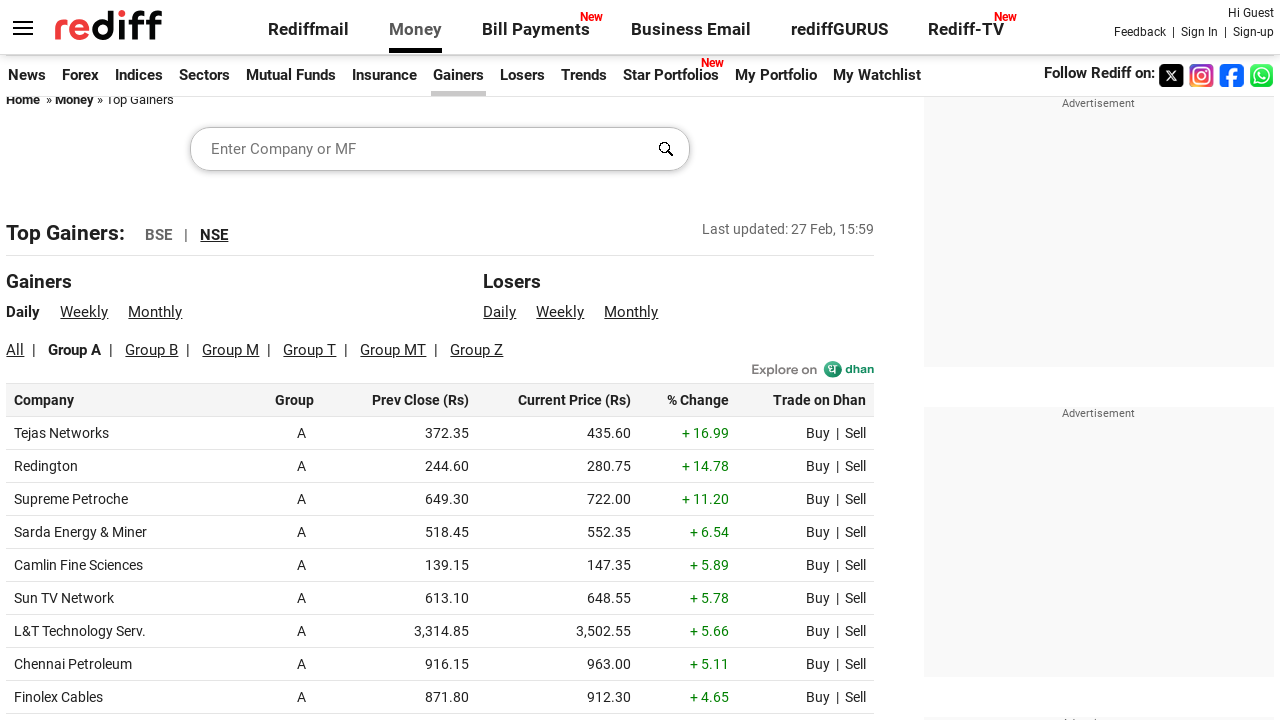

Verified table rows are present in the data table
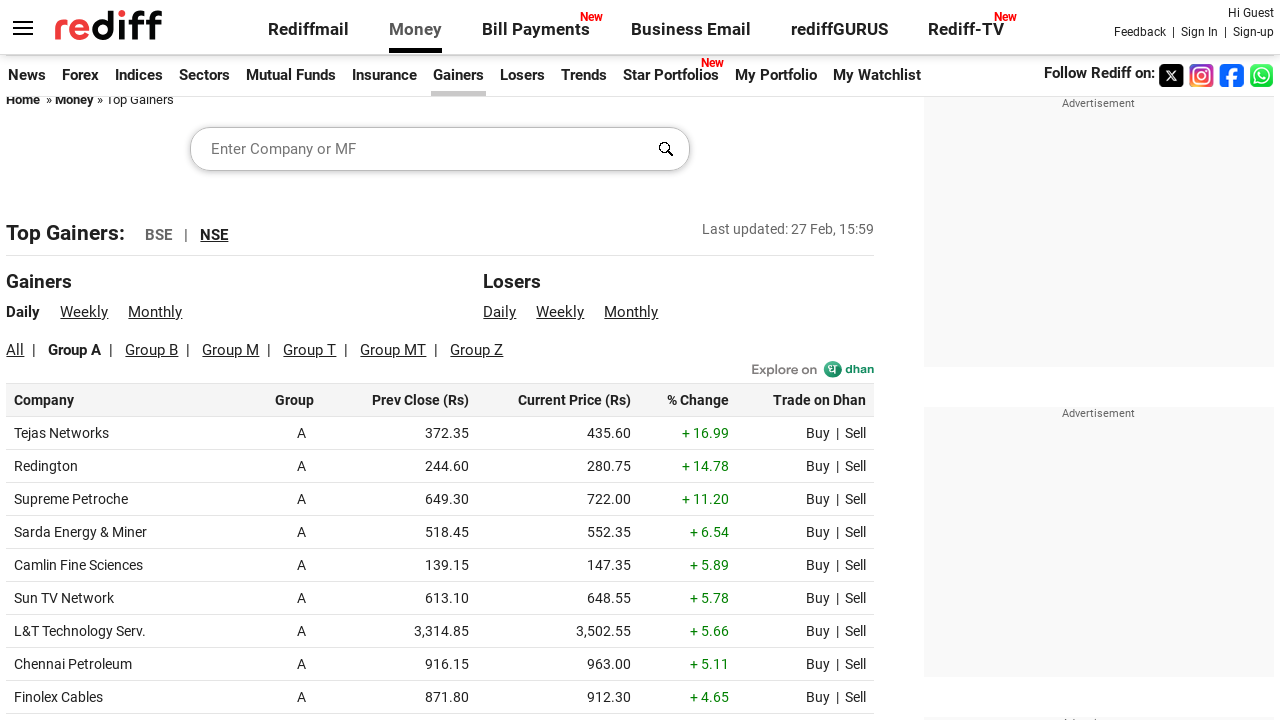

Verified current price column data is visible in the first table row
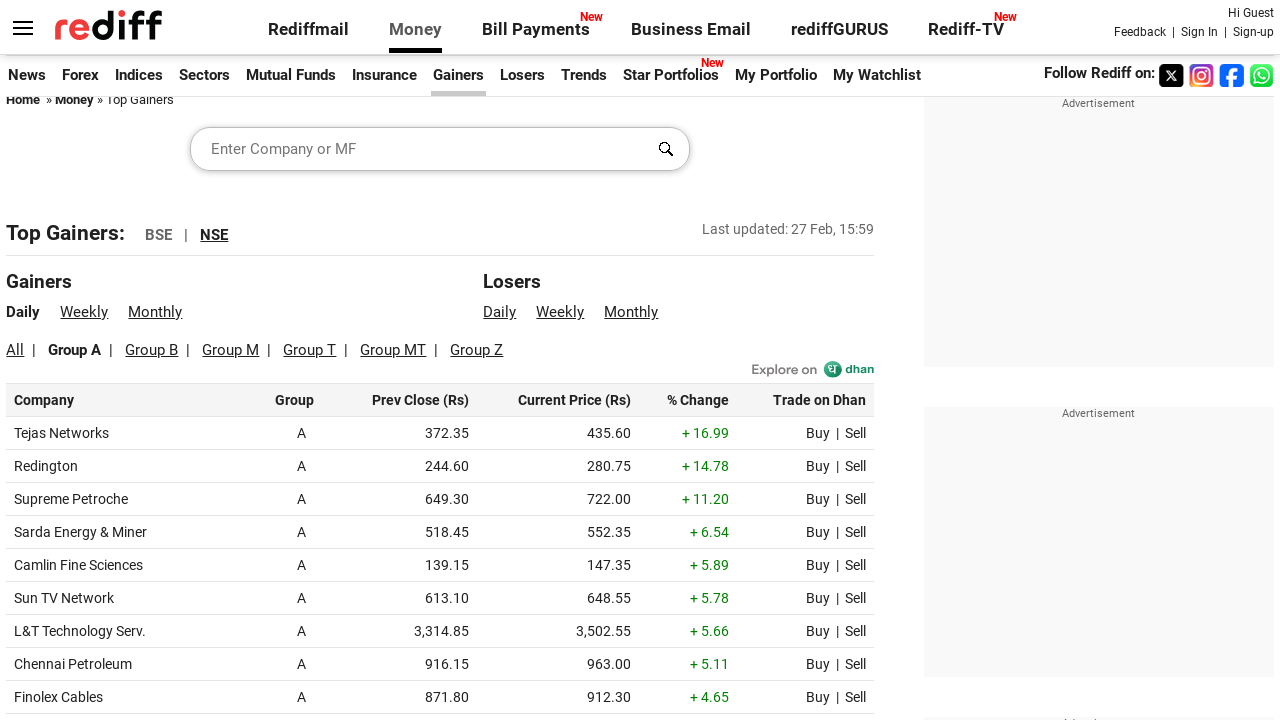

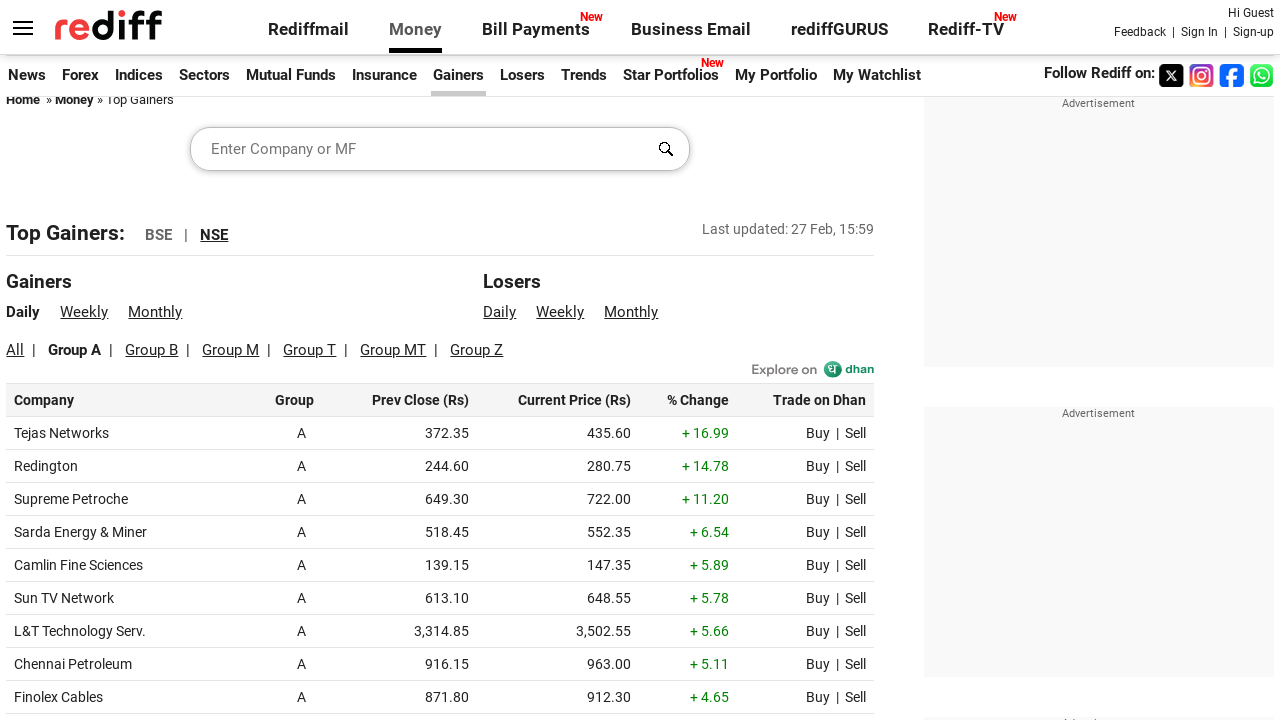